Tests search functionality on omayo.blogspot.com by entering a search query and clicking the search button

Starting URL: http://omayo.blogspot.com/

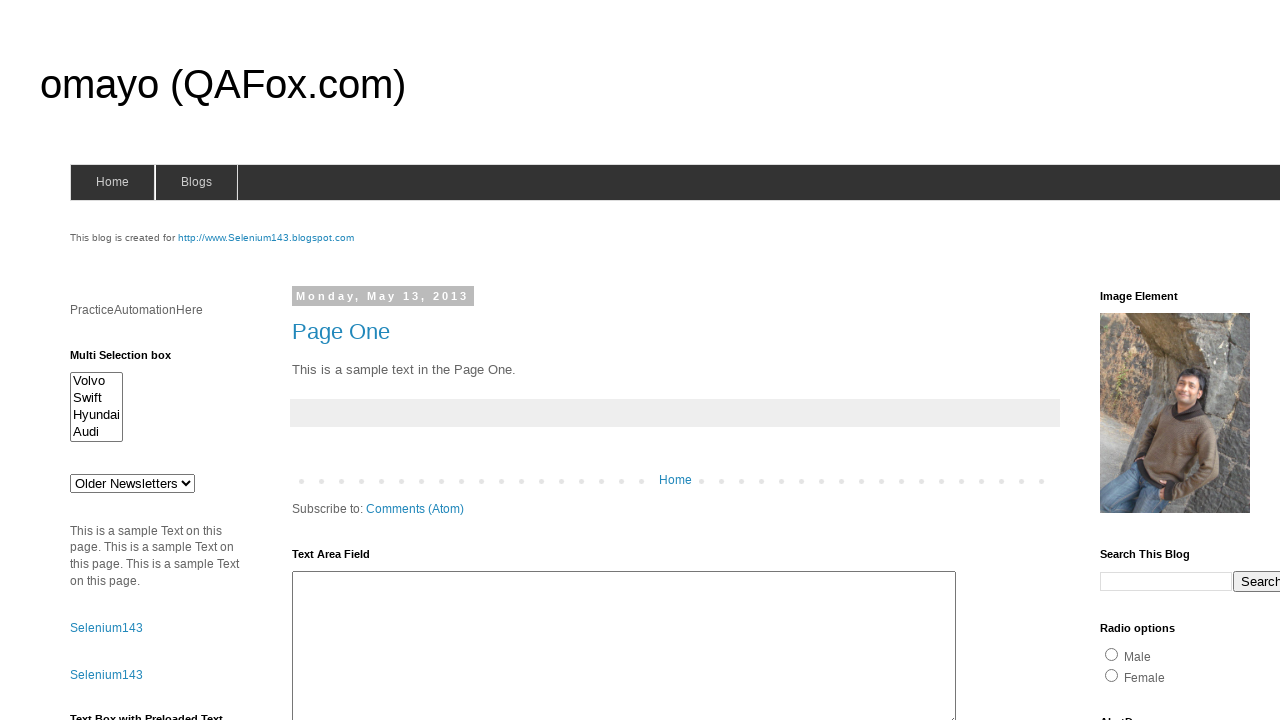

Filled search box with query 'QAFox.com' on input[name='q']
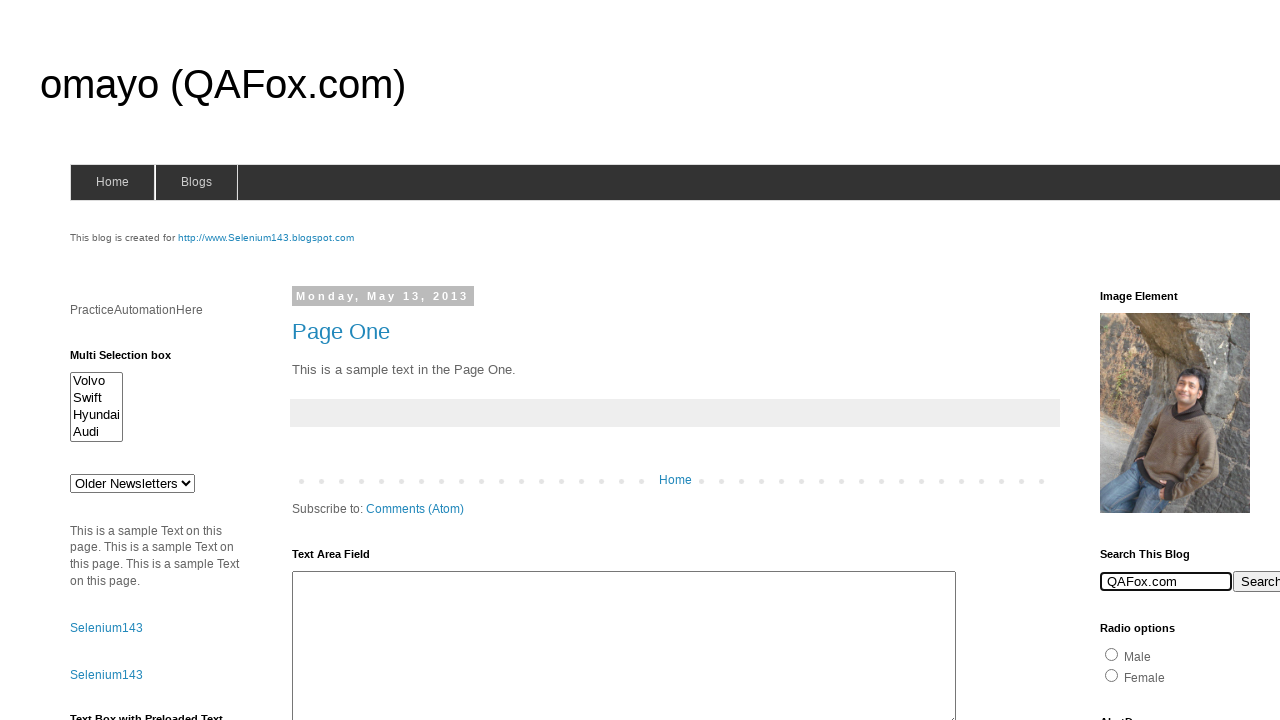

Clicked the search button at (1252, 581) on input[value='Search']
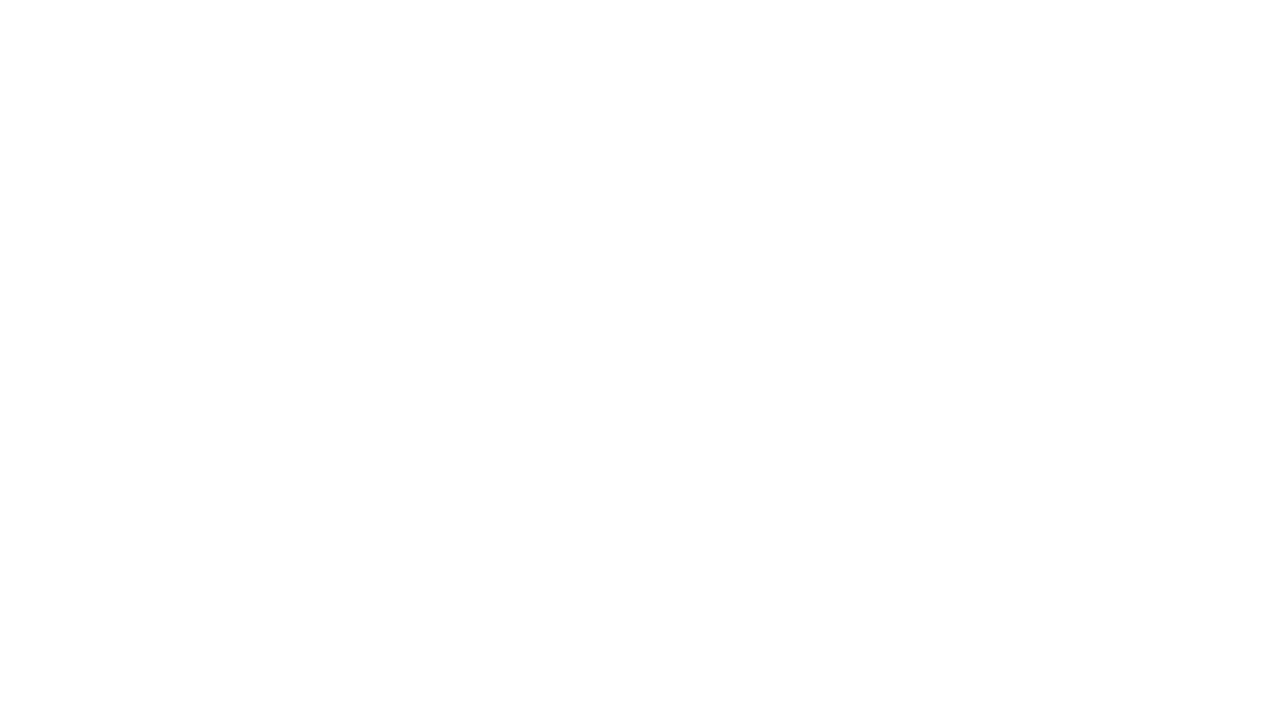

Waited 2 seconds for search results to process
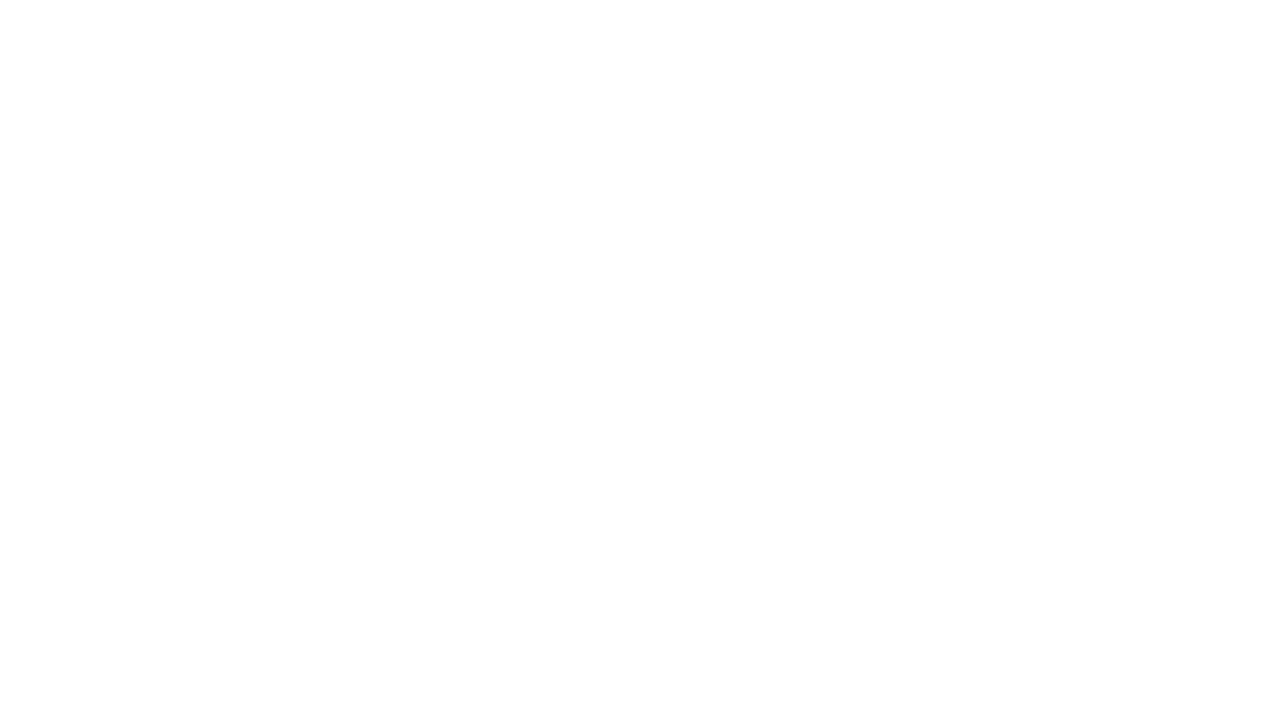

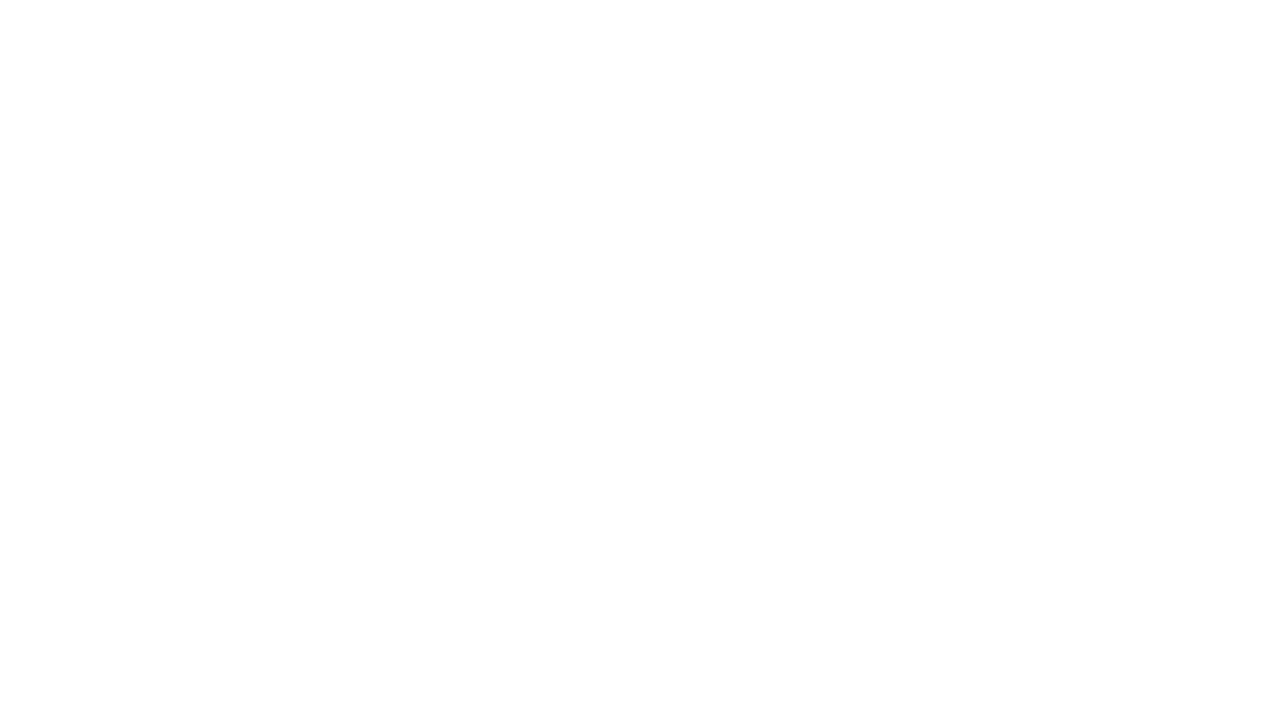